Tests the search functionality on a grocery shopping practice site by entering a search term and verifying the number of filtered product results

Starting URL: https://rahulshettyacademy.com/seleniumPractise/

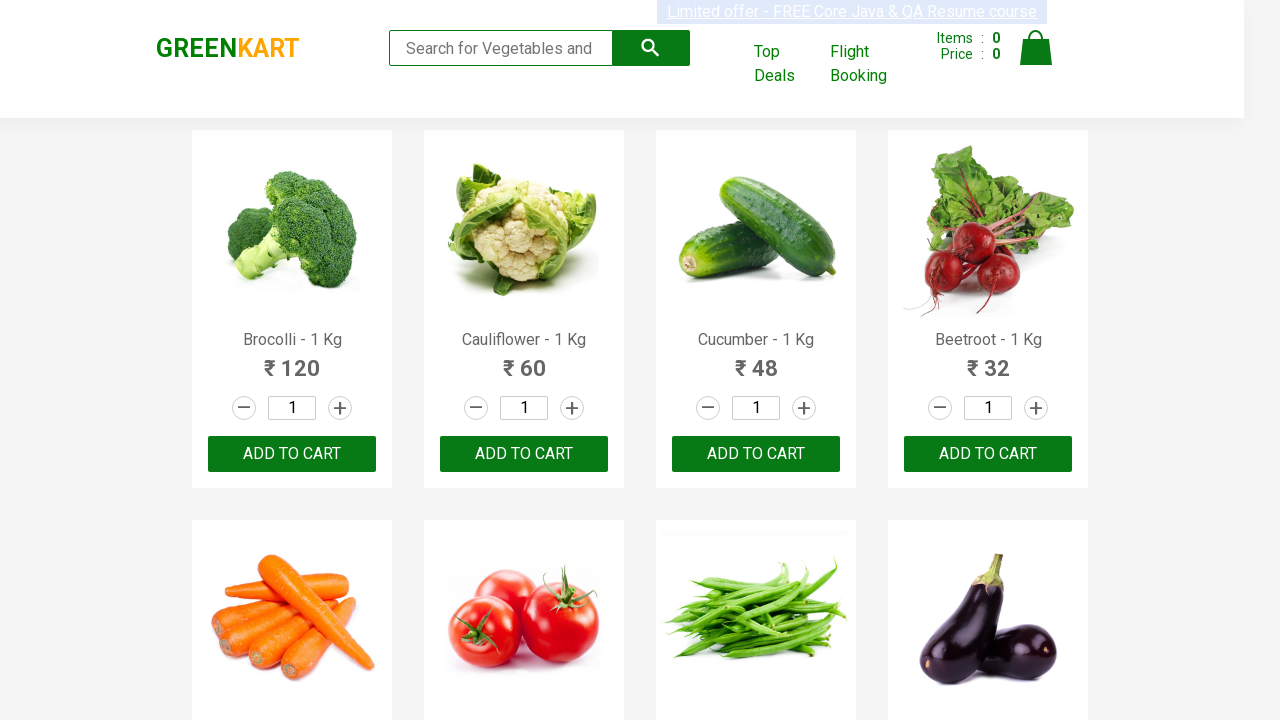

Filled search field with 'ber' on .search-keyword
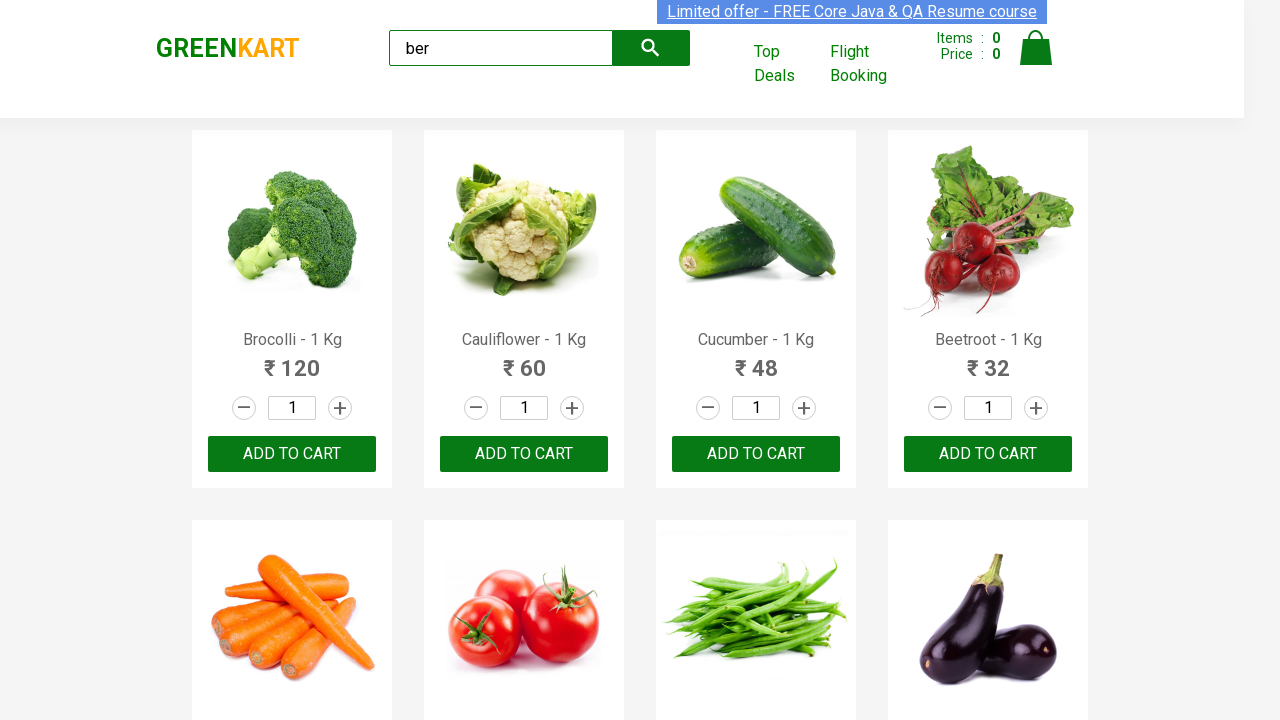

Waited 2 seconds for search results to filter
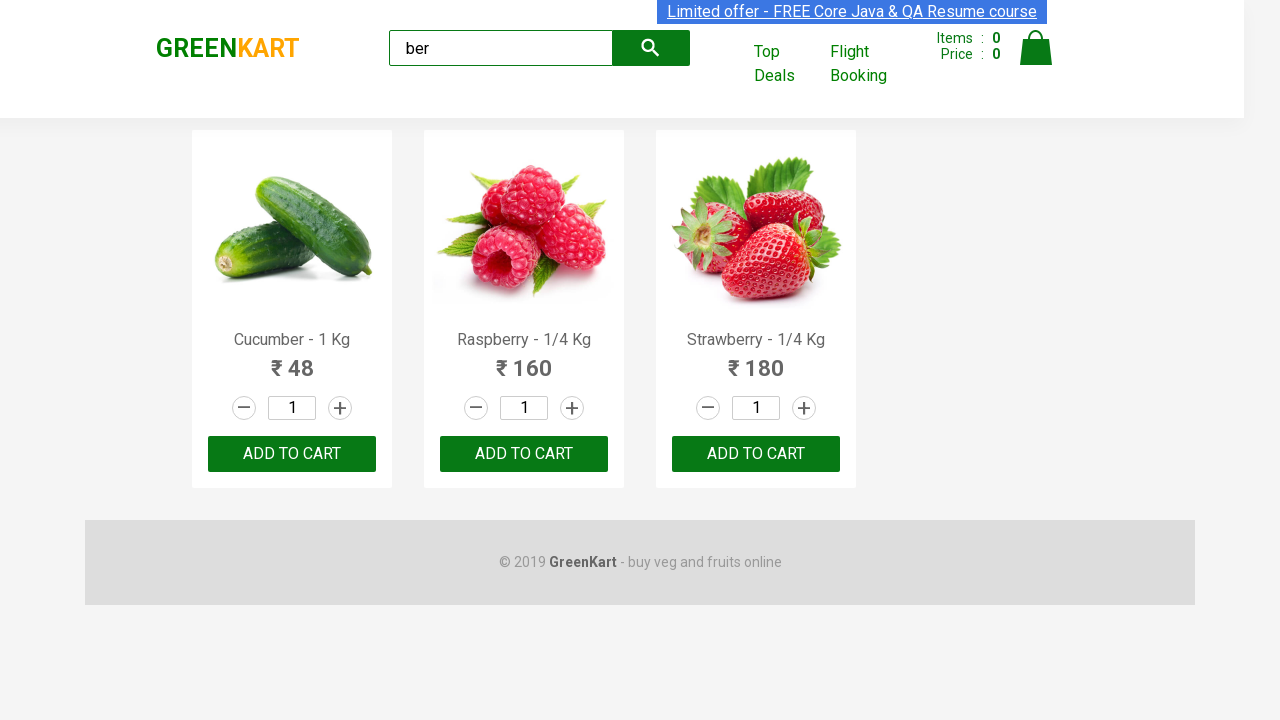

Verified filtered products are displayed
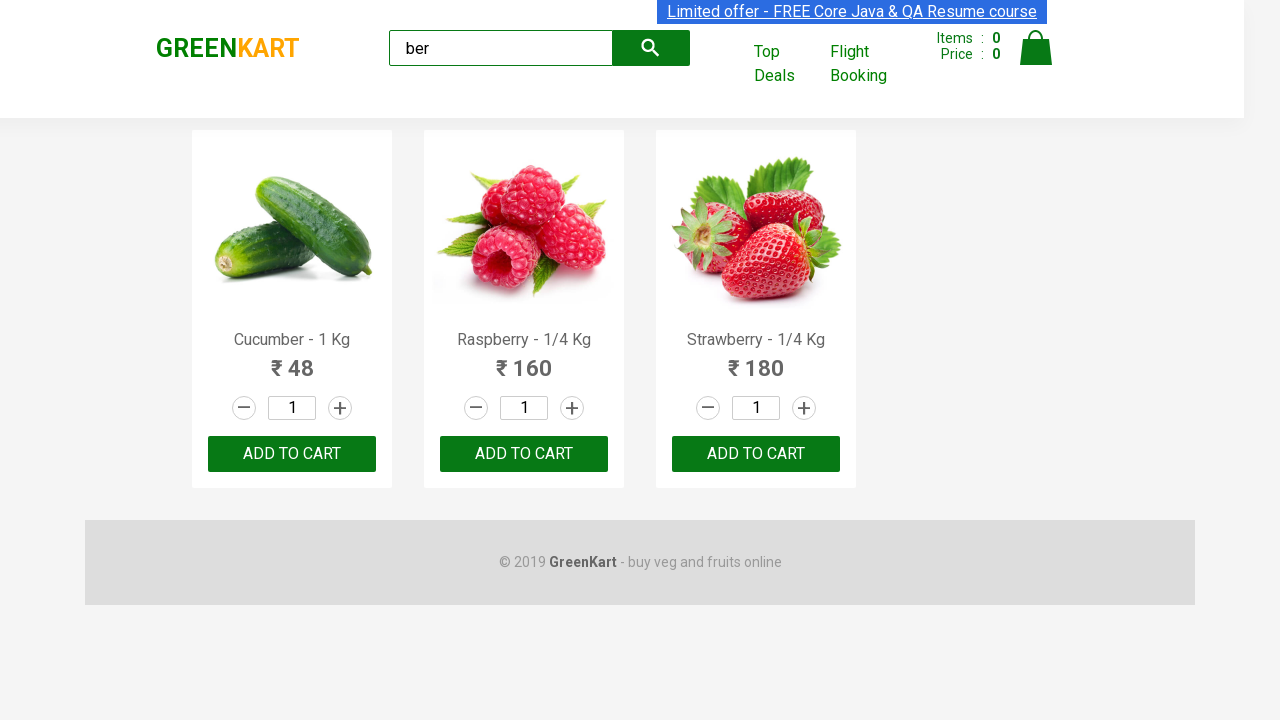

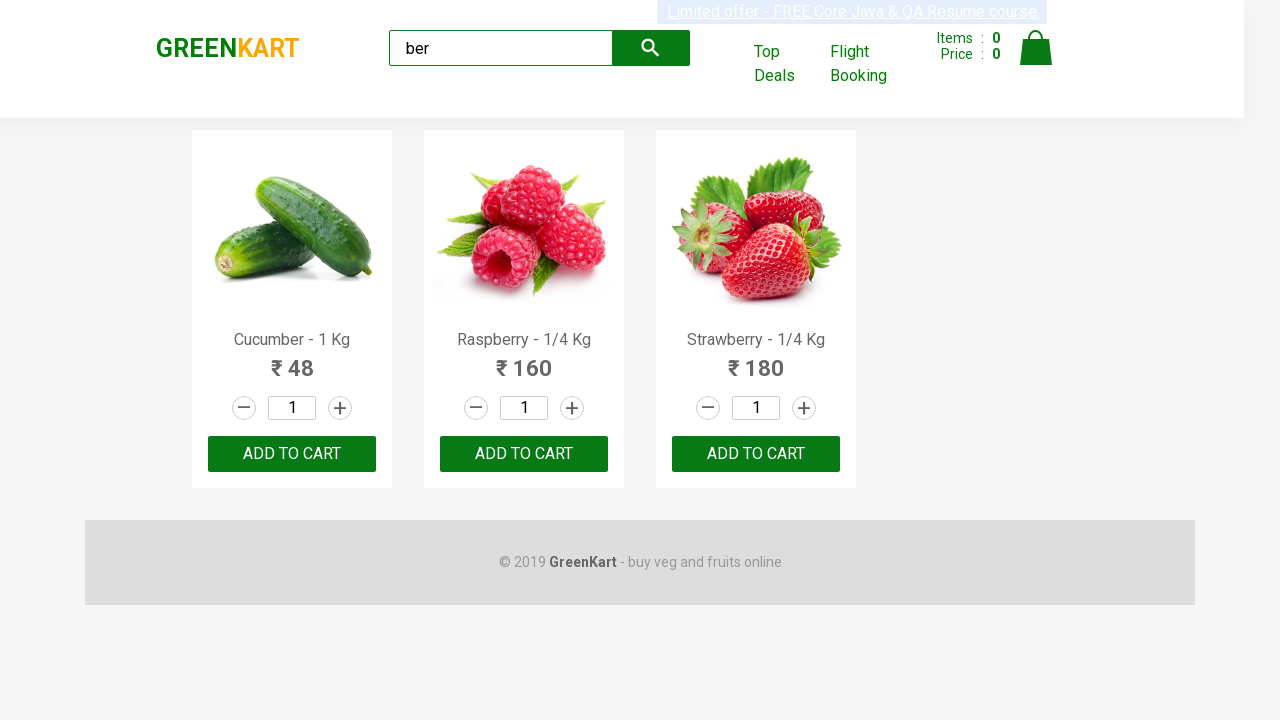